Tests jQuery UI datepicker by switching to an iframe and entering a date in the date input field

Starting URL: https://jqueryui.com/datepicker/

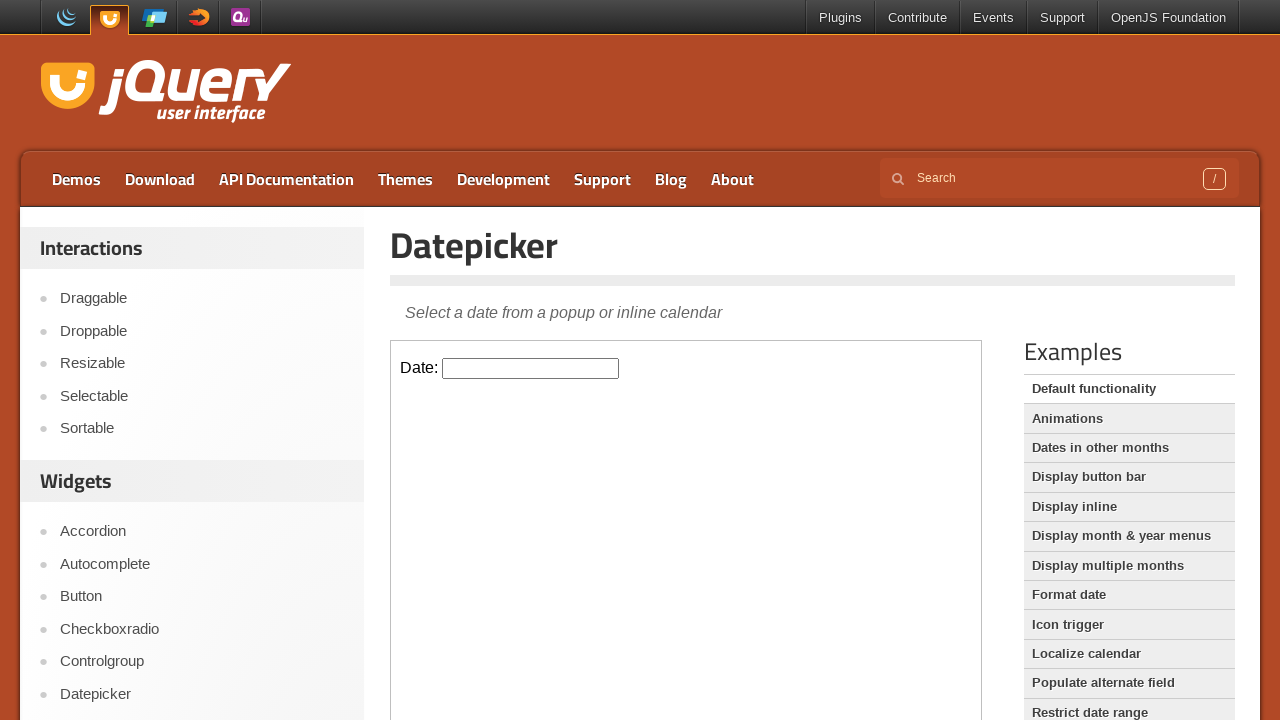

Located demo iframe for jQuery UI datepicker
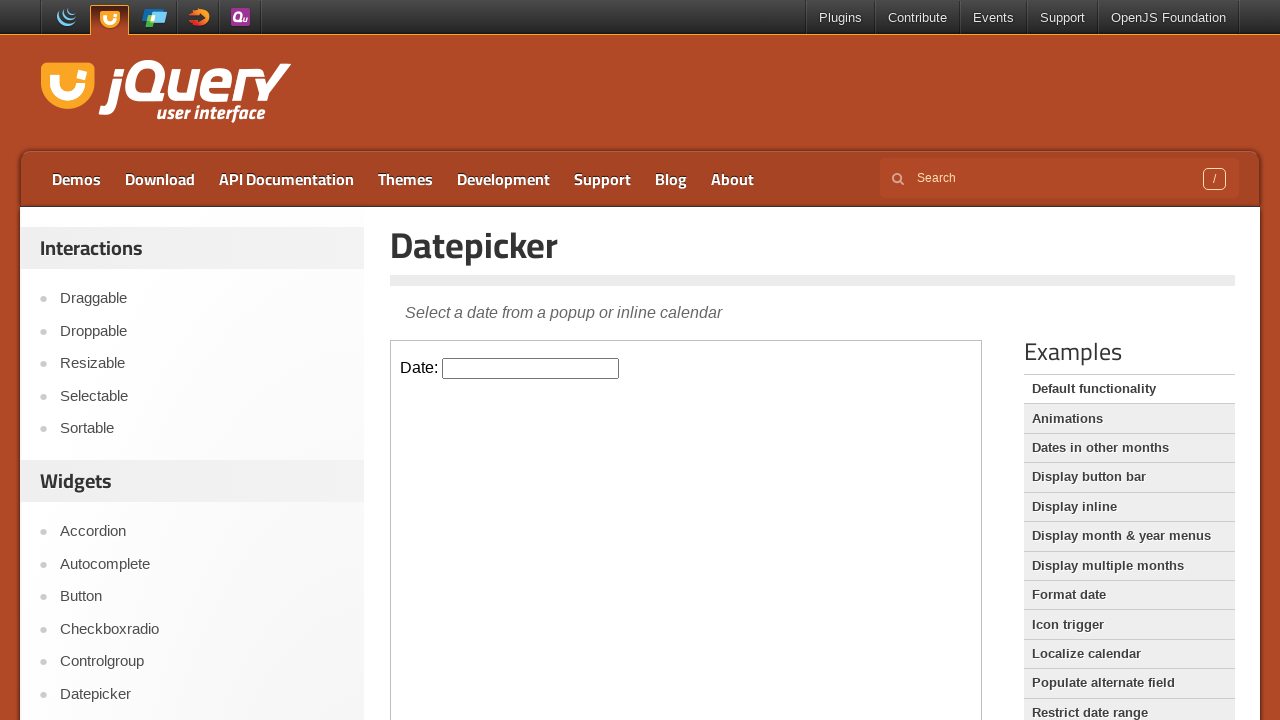

Generated yesterday's date: 02/25/2026
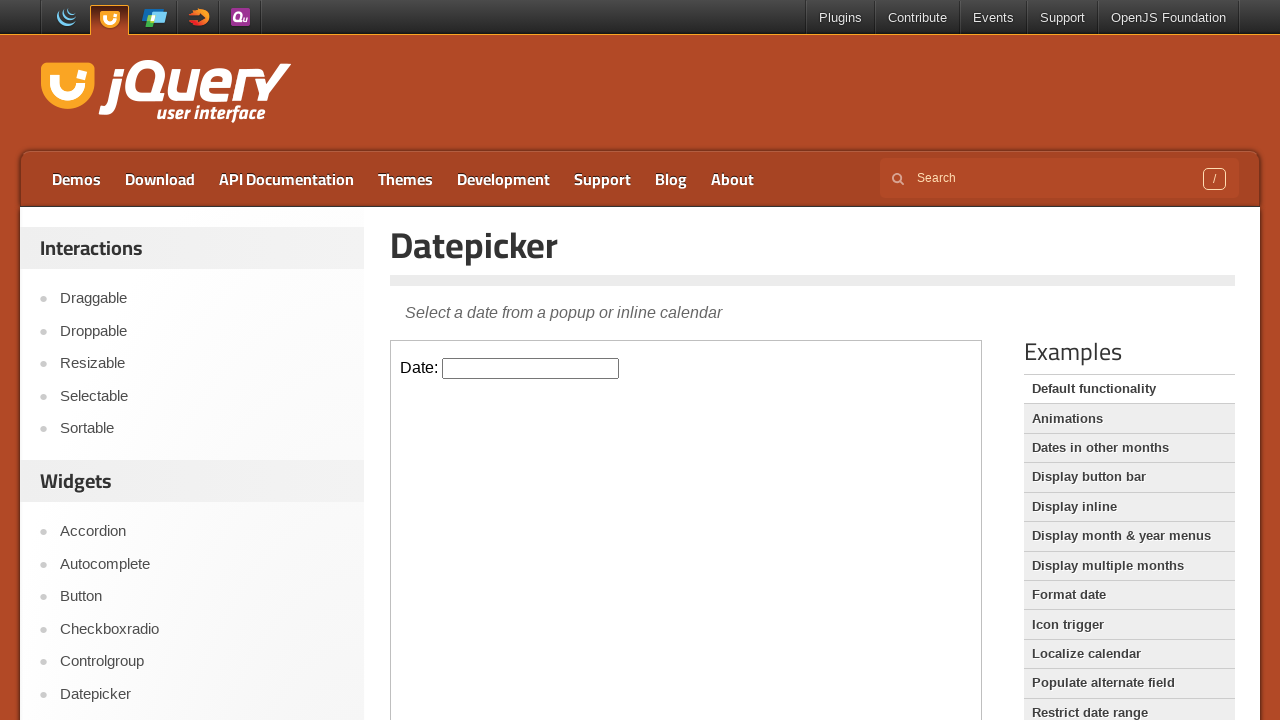

Filled datepicker input with date 02/25/2026 on iframe.demo-frame >> internal:control=enter-frame >> #datepicker
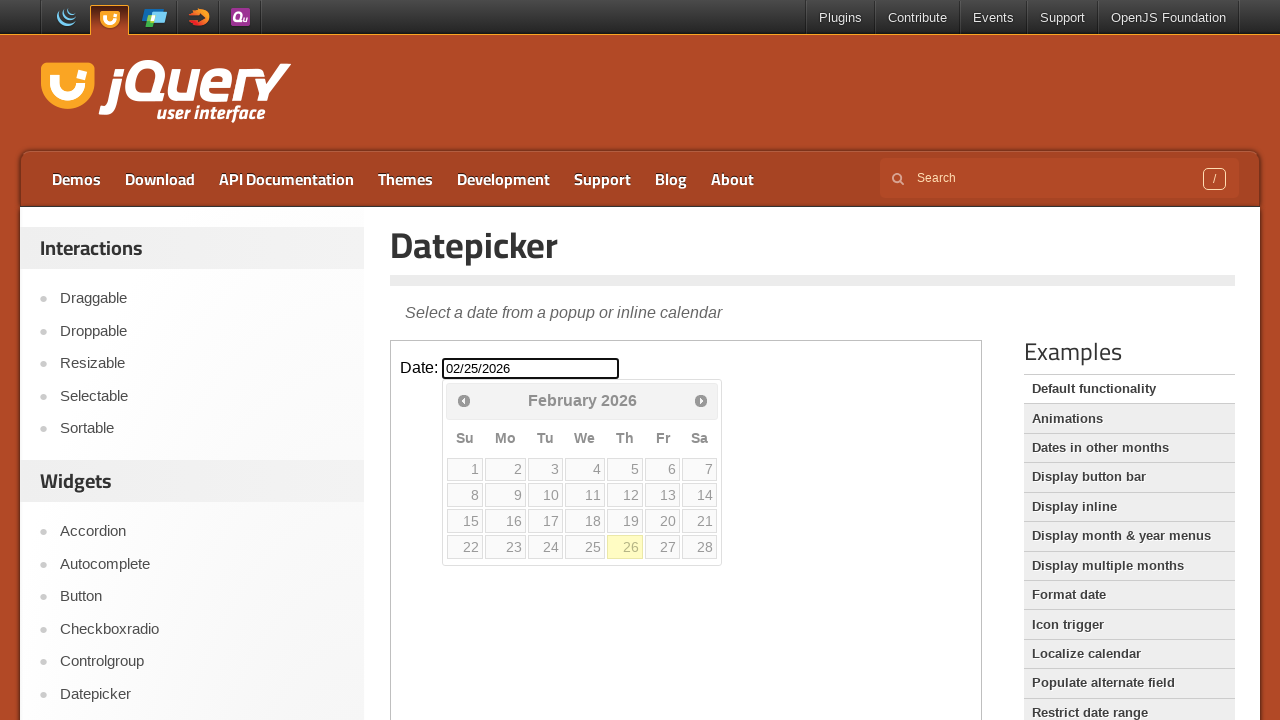

Pressed Escape key to close datepicker popup on iframe.demo-frame >> internal:control=enter-frame >> #datepicker
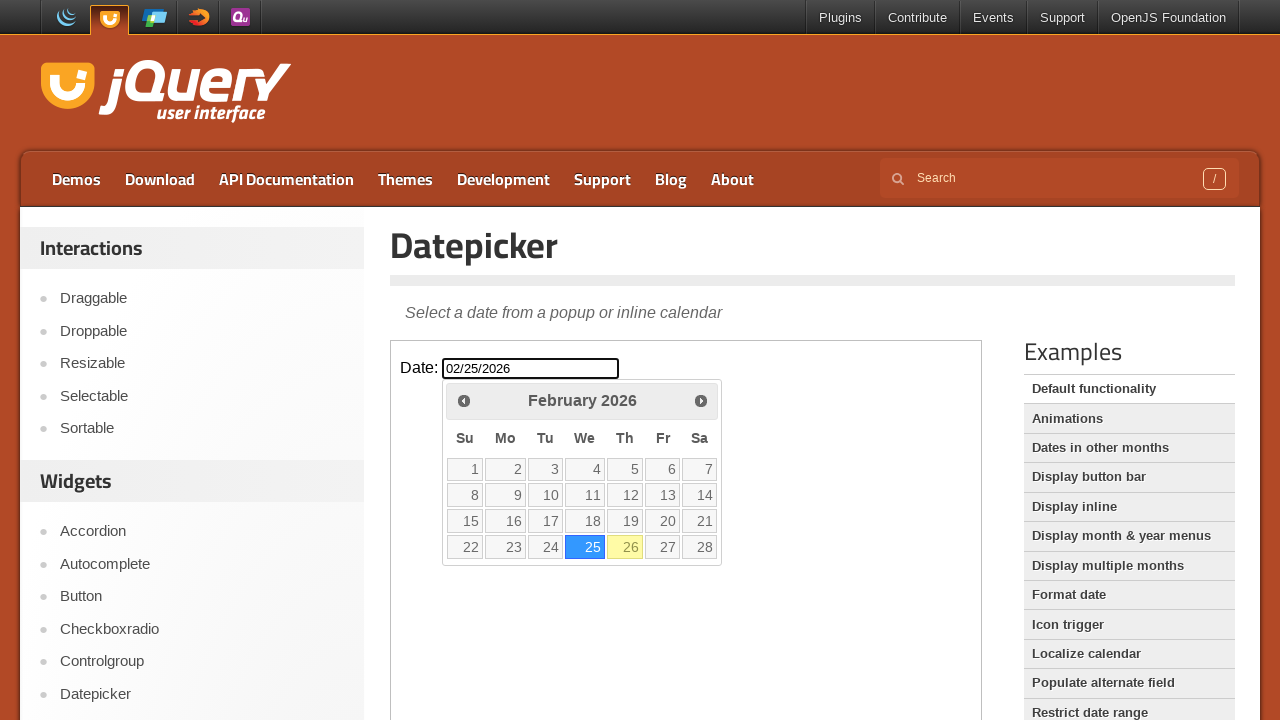

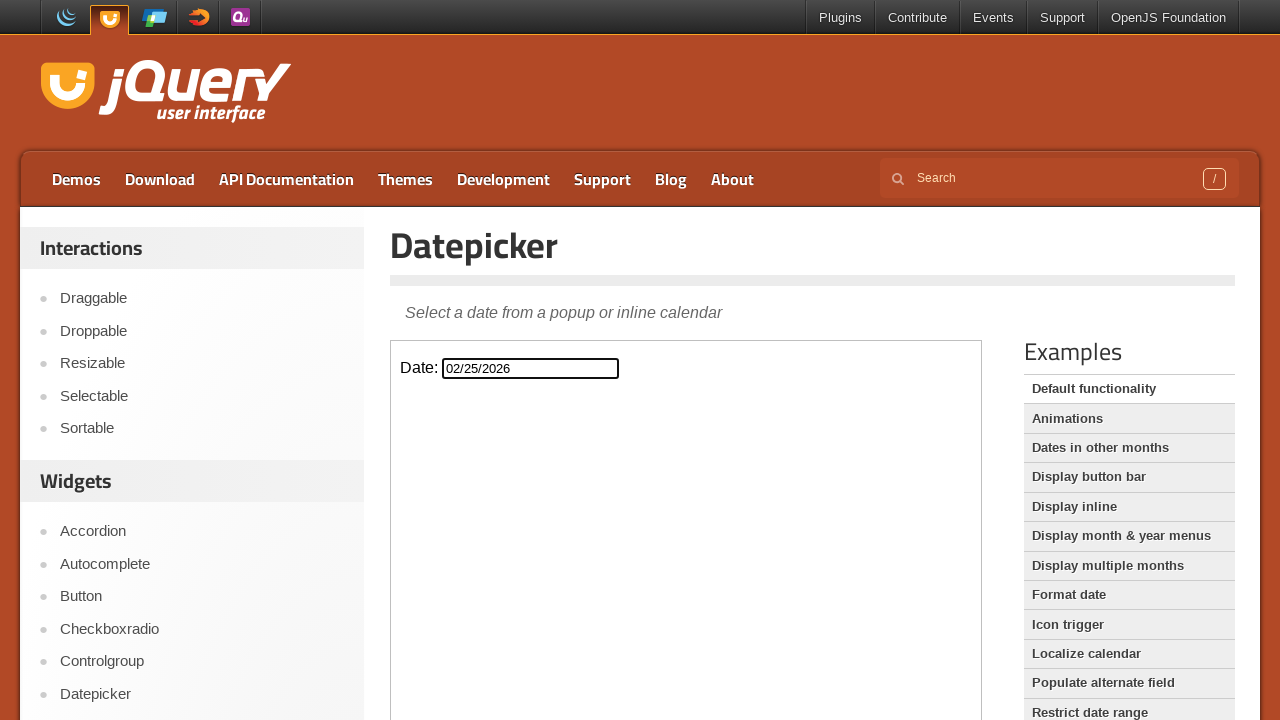